Verifies that reviews are visible for the Selenium Ruby product

Starting URL: http://practice.automationtesting.in/

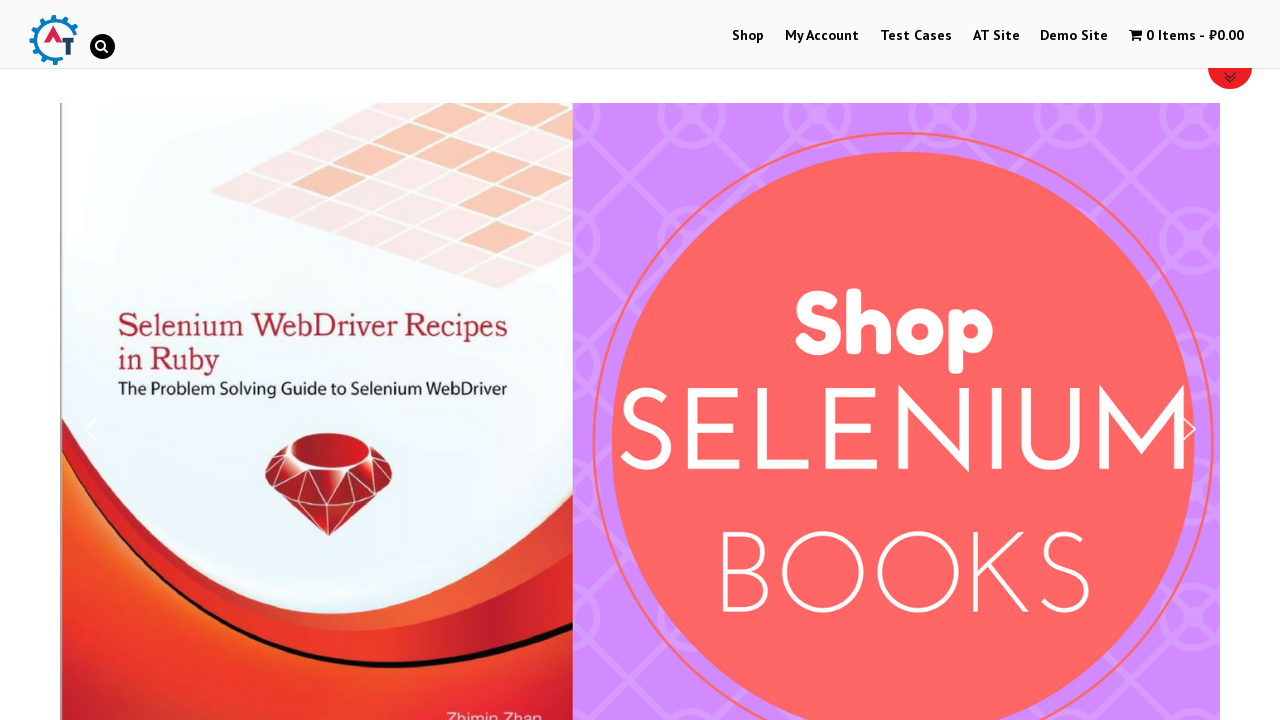

Clicked on Selenium Ruby product image at (241, 361) on img[title='Selenium Ruby']
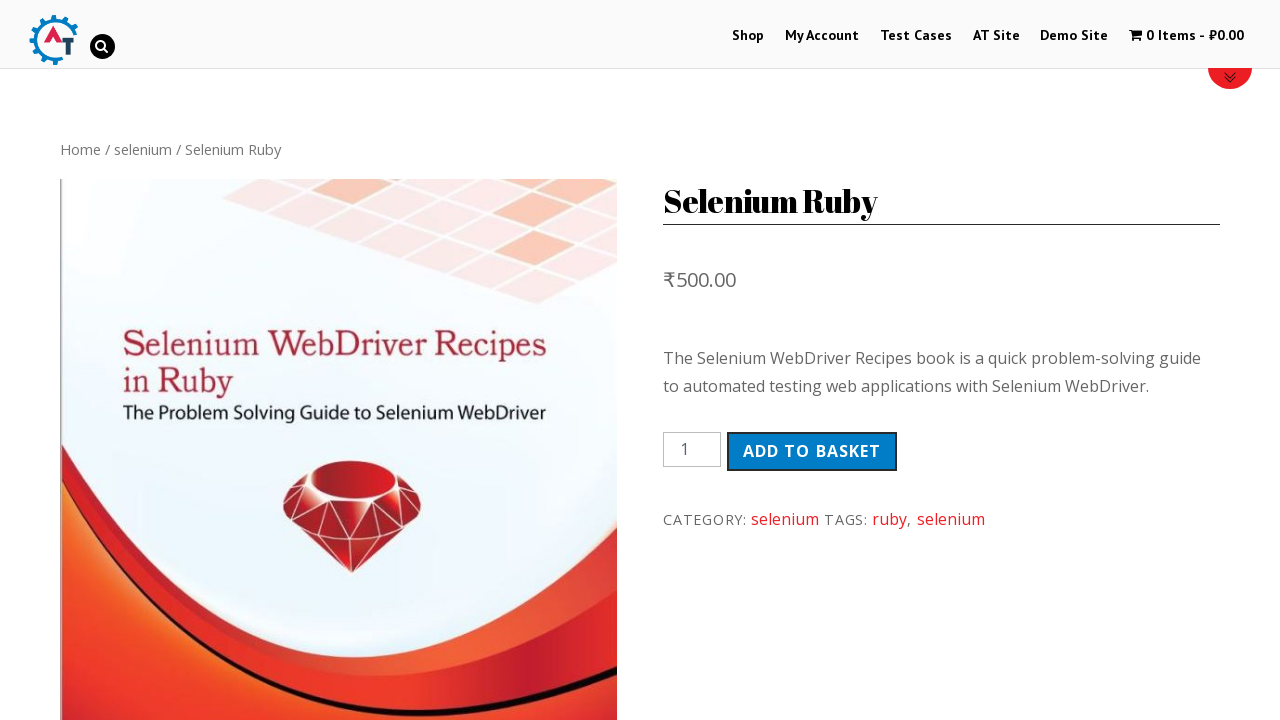

Clicked on Reviews tab at (309, 360) on a[href='#tab-reviews']
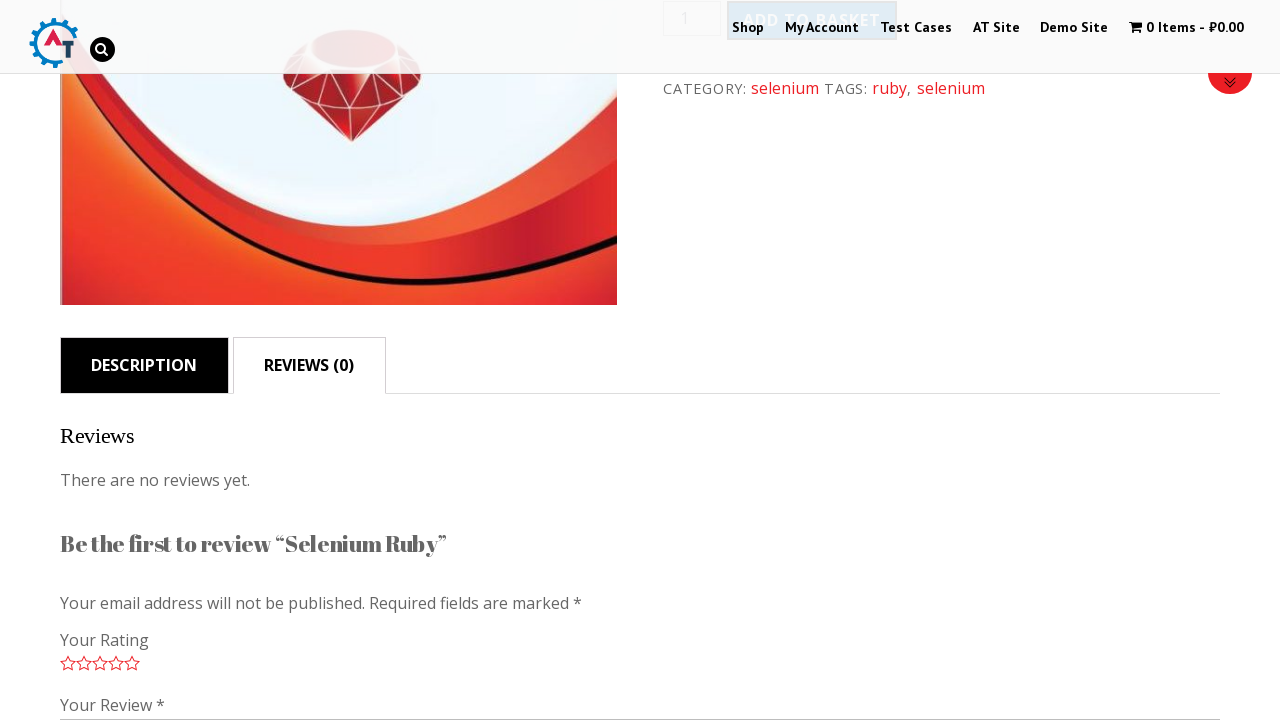

Reviews tab container became visible
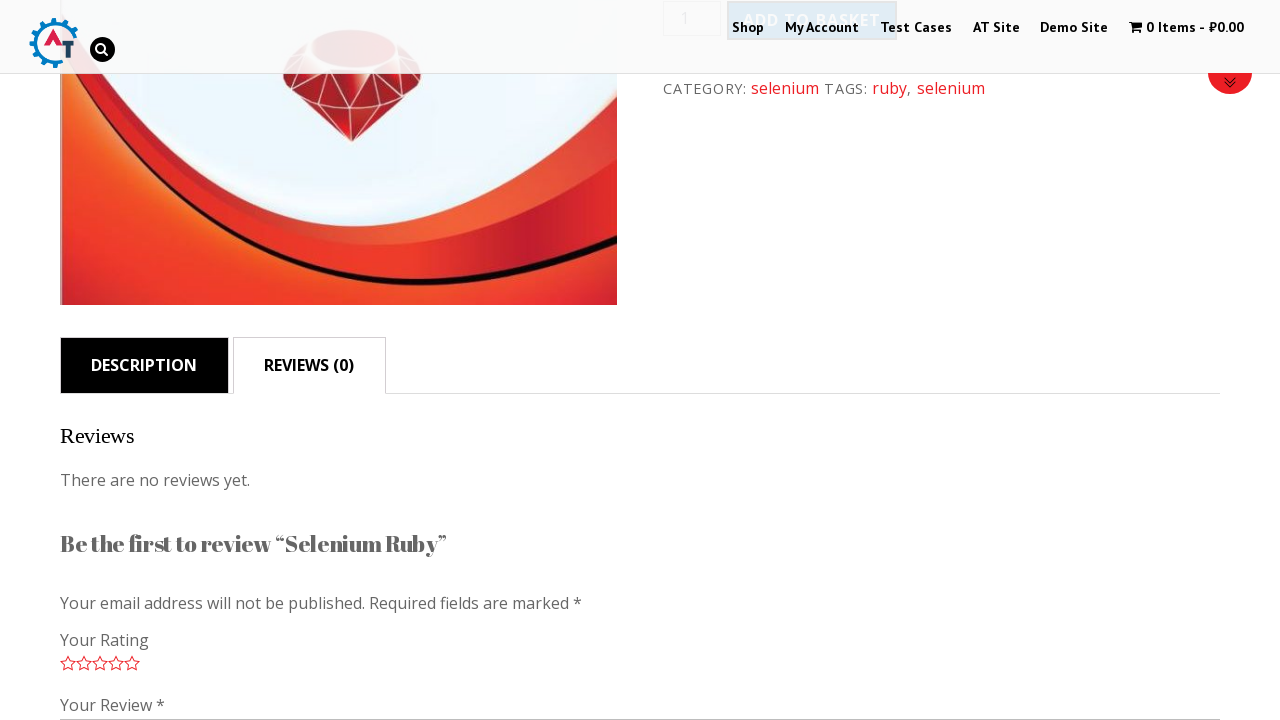

Comments section became visible - reviews are now visible for Selenium Ruby product
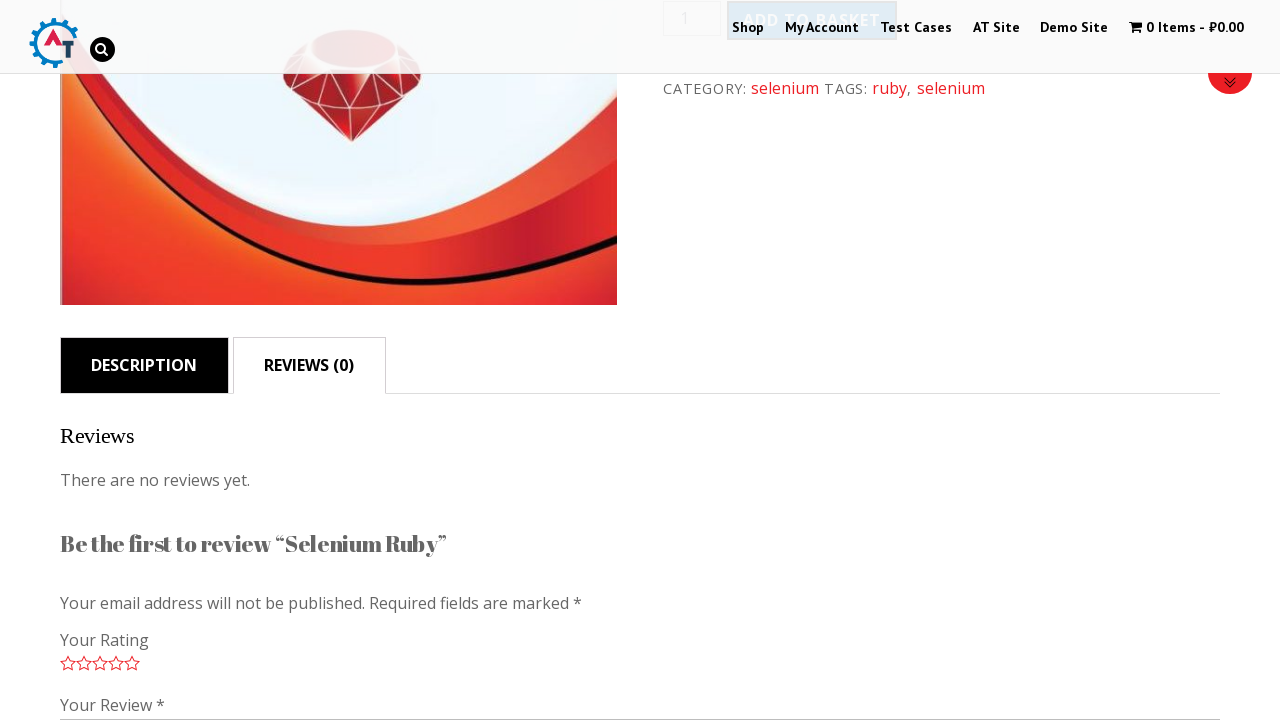

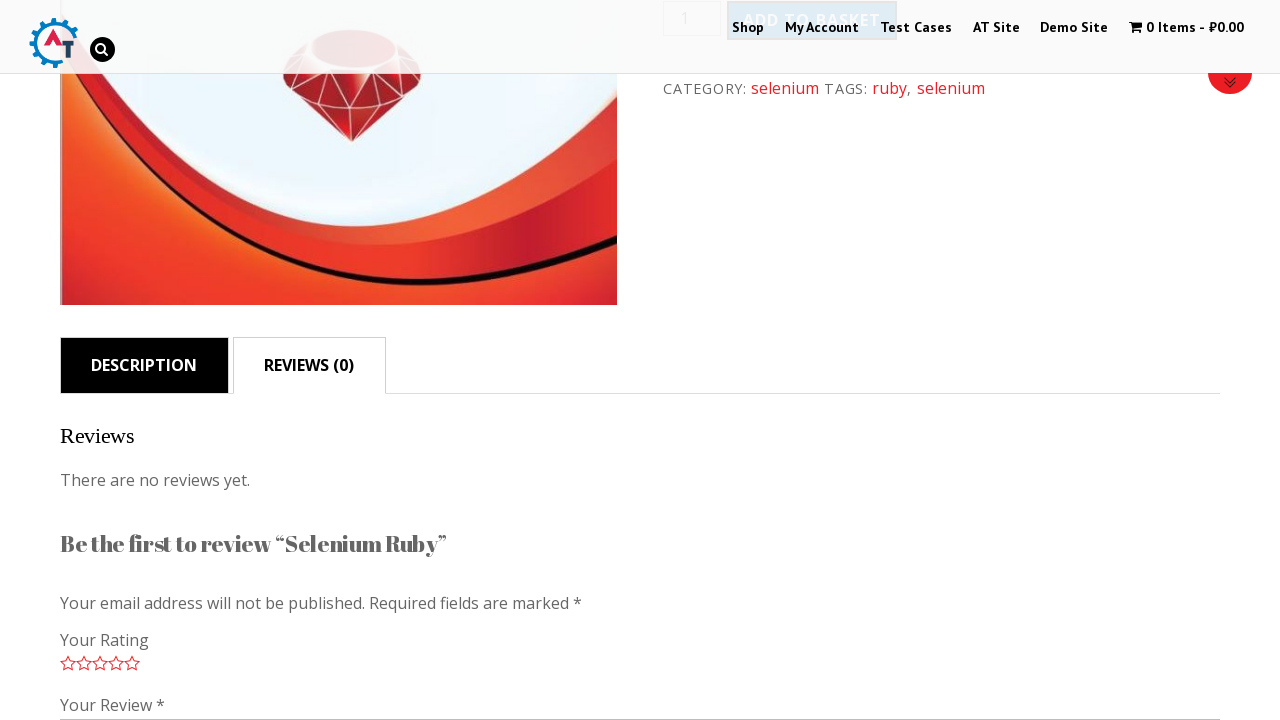